Tests that entered text is trimmed when saving edits

Starting URL: https://demo.playwright.dev/todomvc

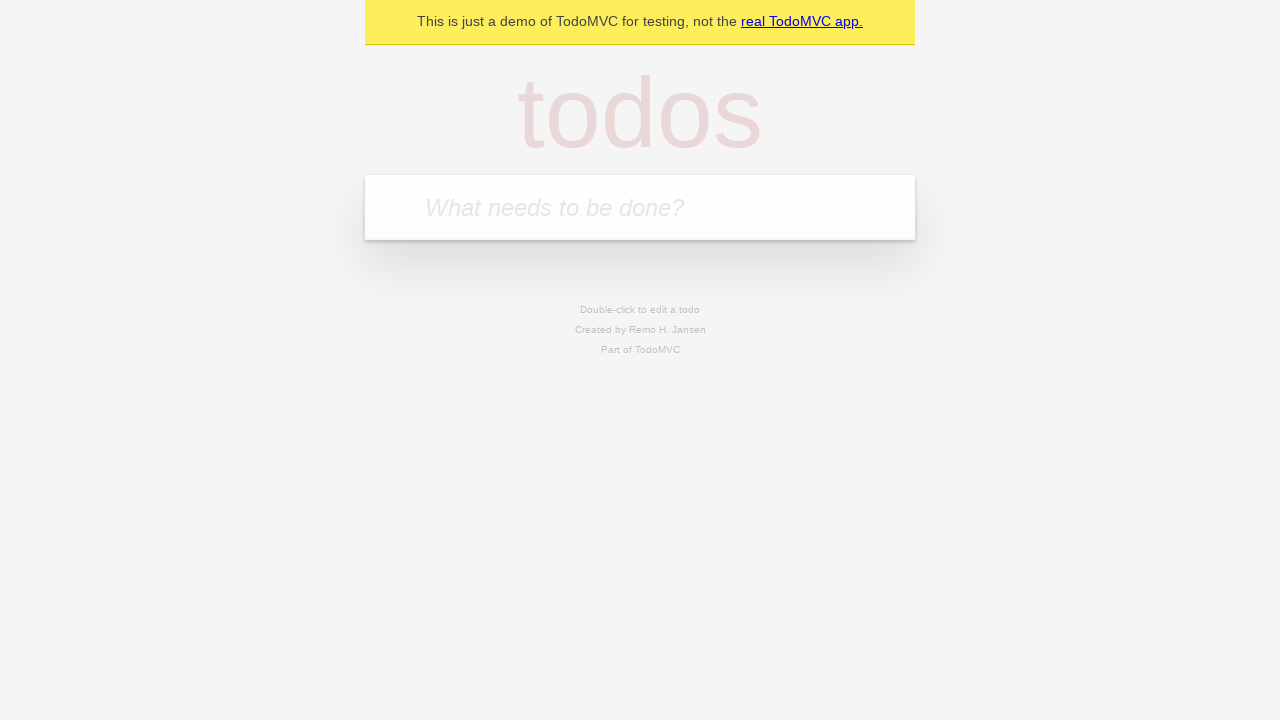

Filled new todo input with 'buy some cheese' on .new-todo
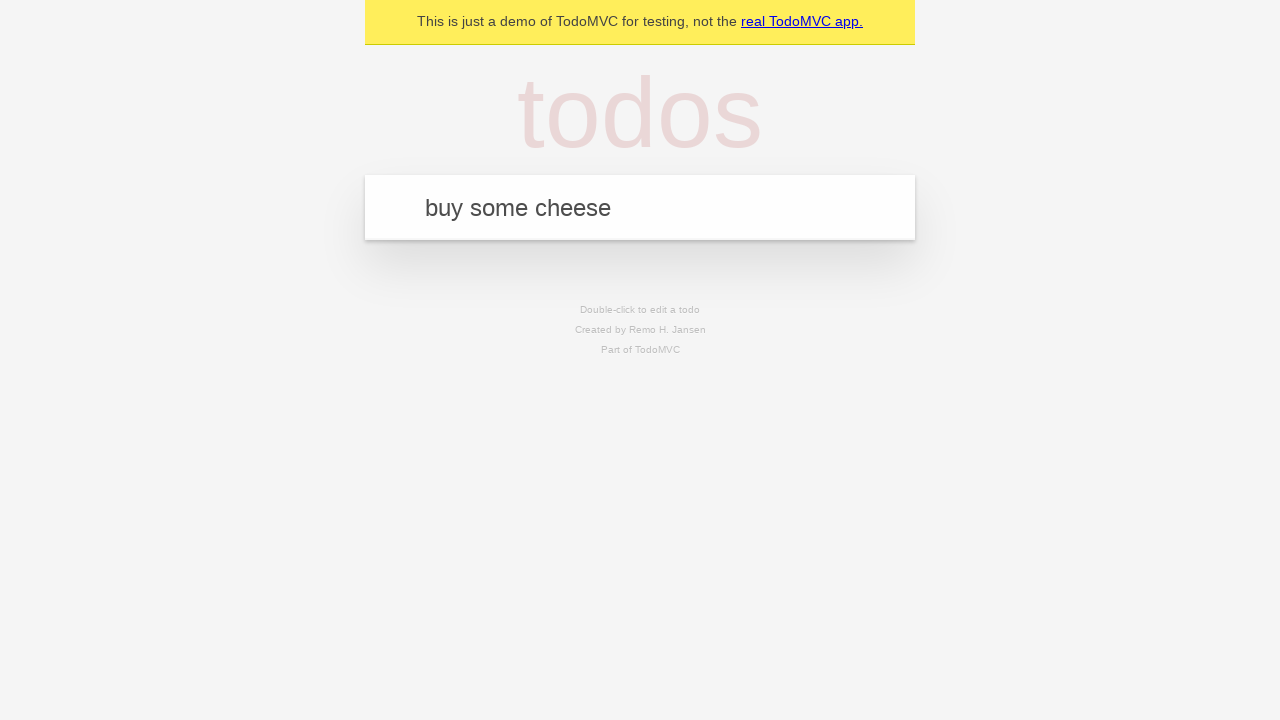

Pressed Enter to create first todo on .new-todo
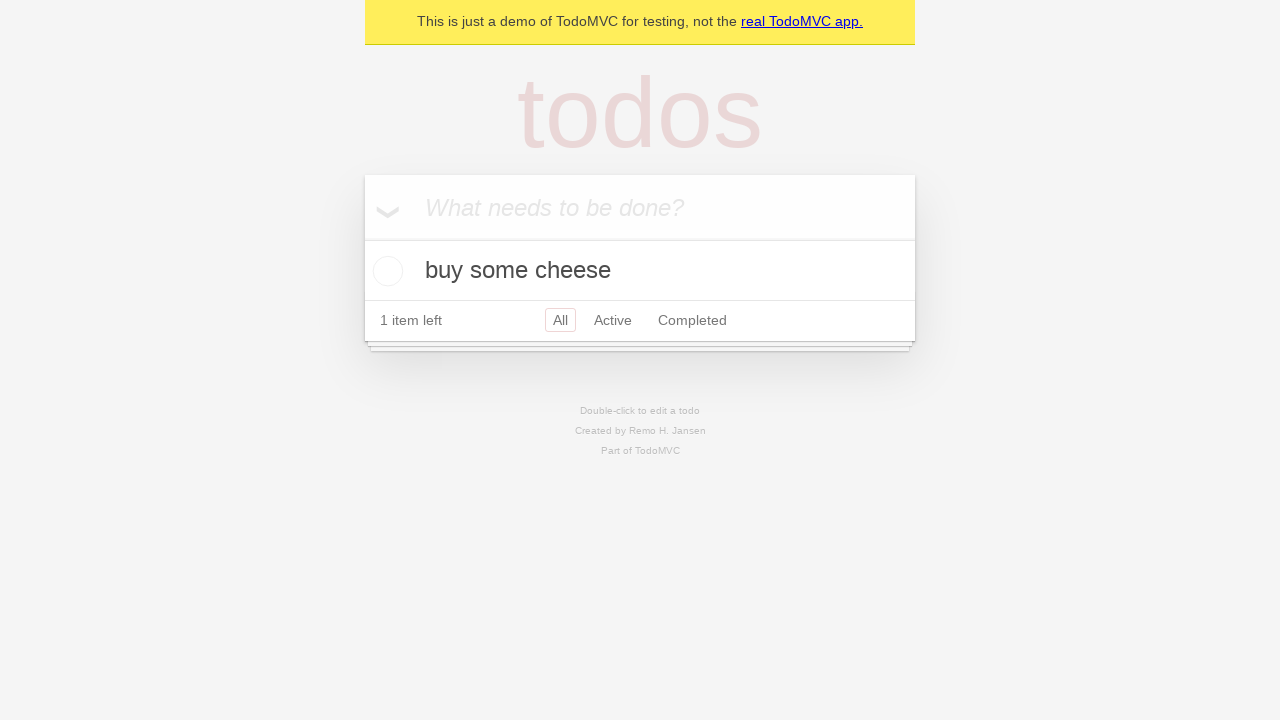

Filled new todo input with 'feed the cat' on .new-todo
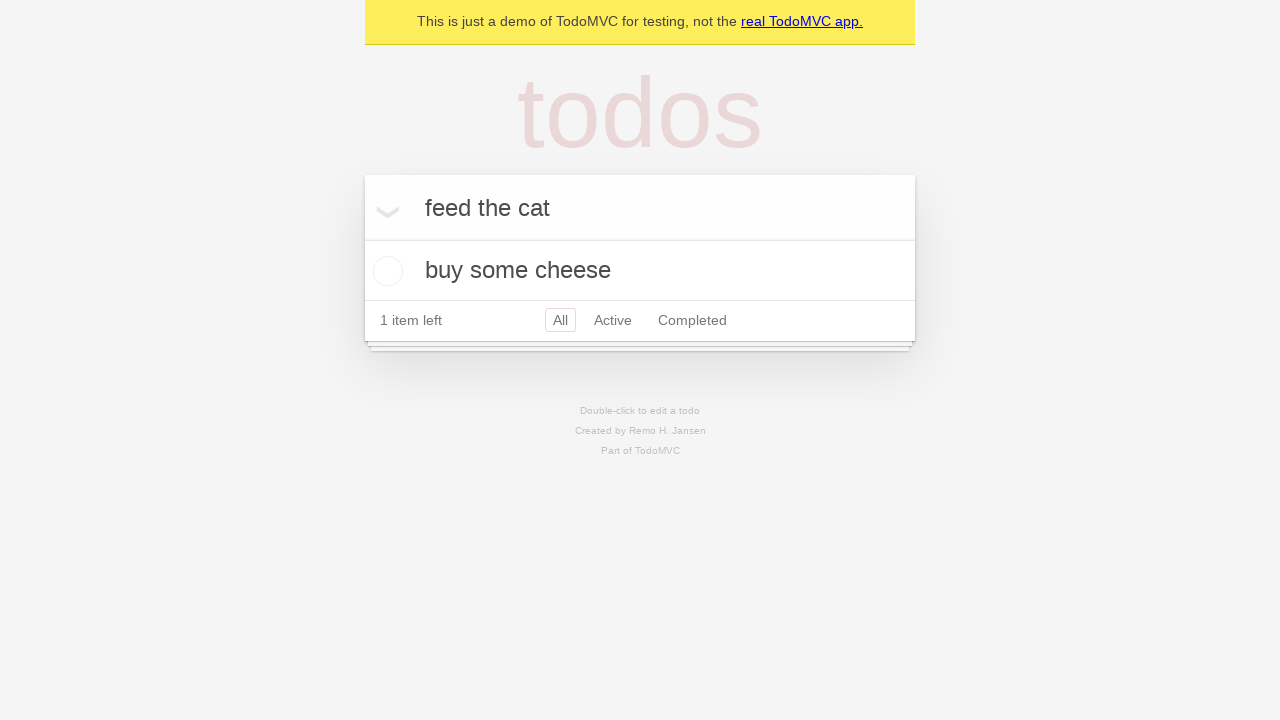

Pressed Enter to create second todo on .new-todo
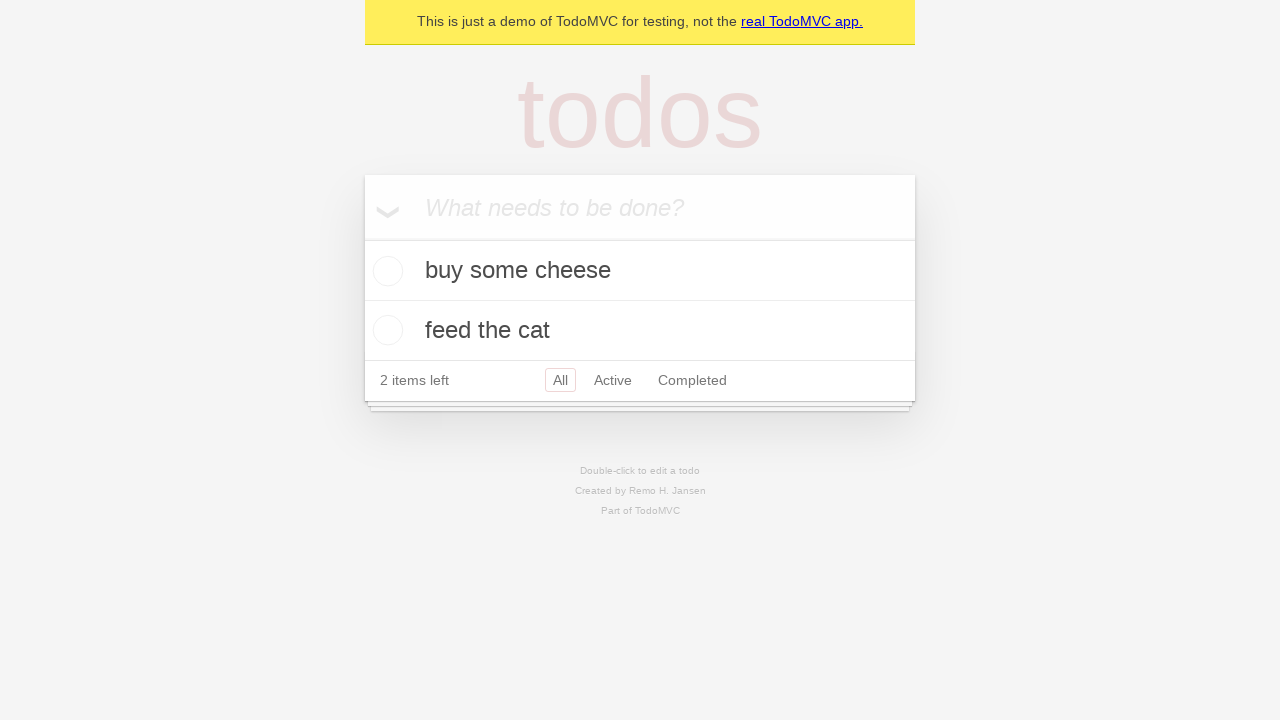

Filled new todo input with 'book a doctors appointment' on .new-todo
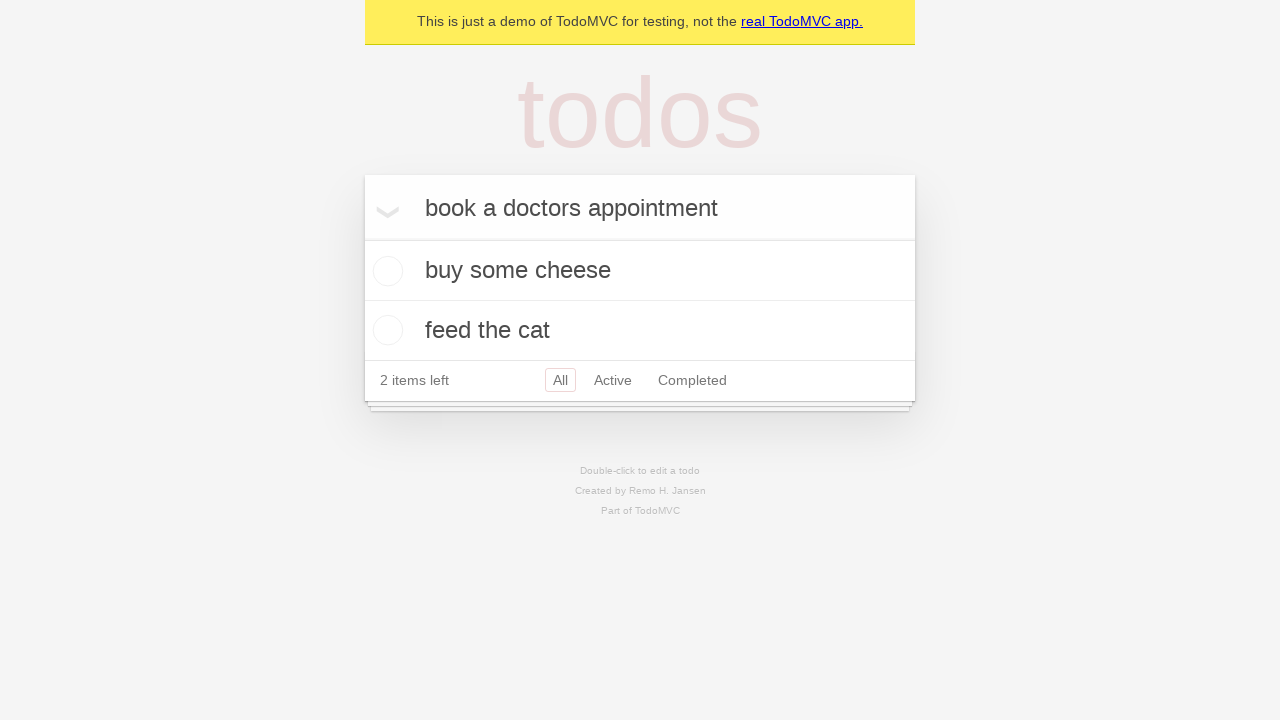

Pressed Enter to create third todo on .new-todo
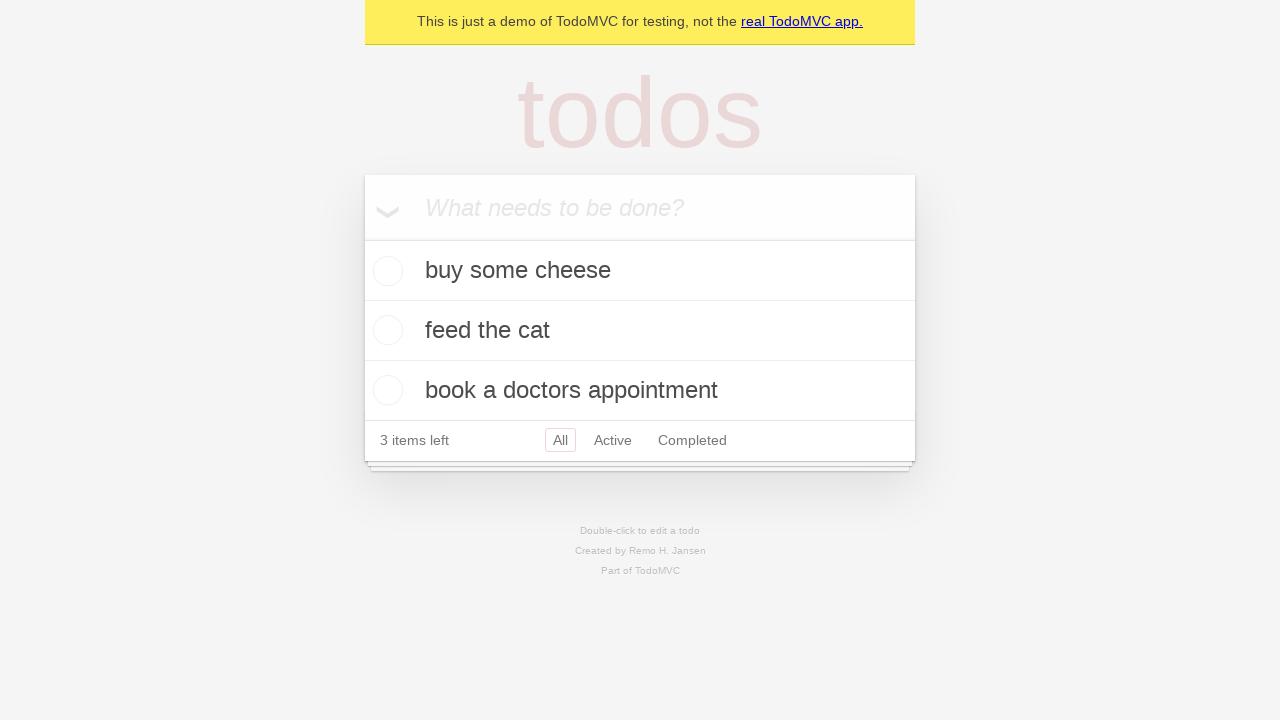

Waited for third todo item to be created
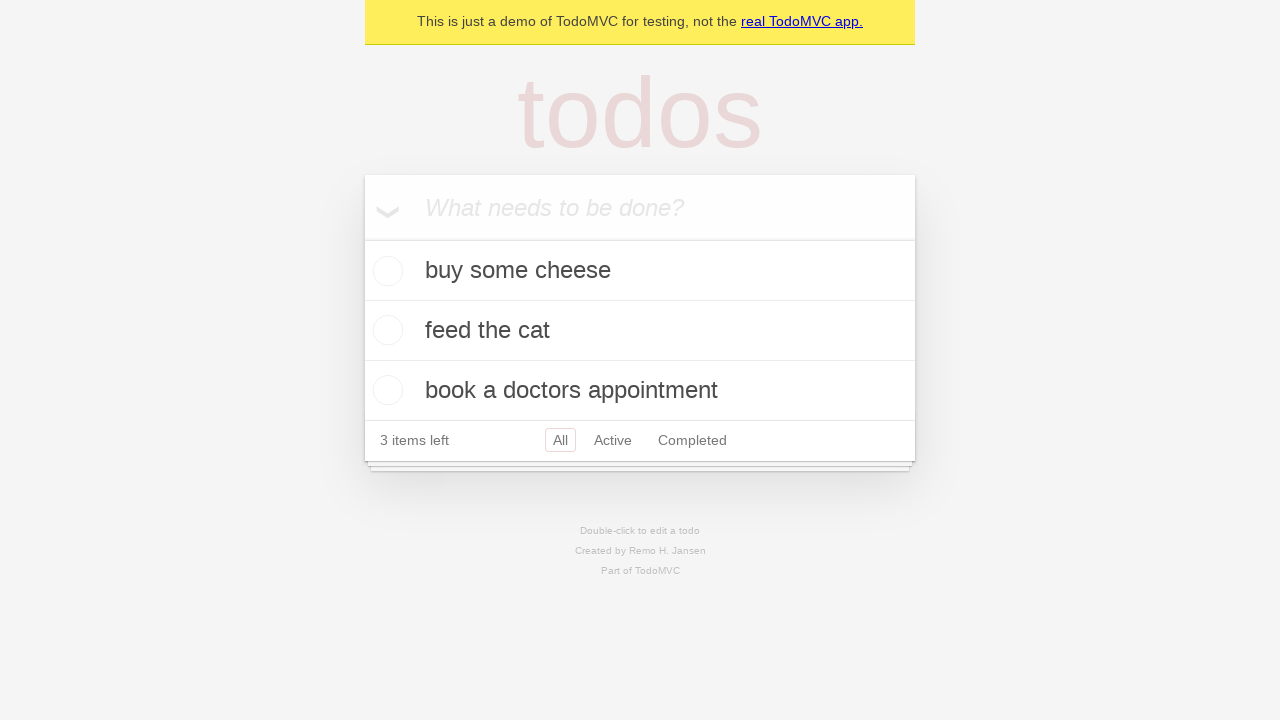

Double-clicked second todo item to enter edit mode at (640, 331) on .todo-list li >> nth=1
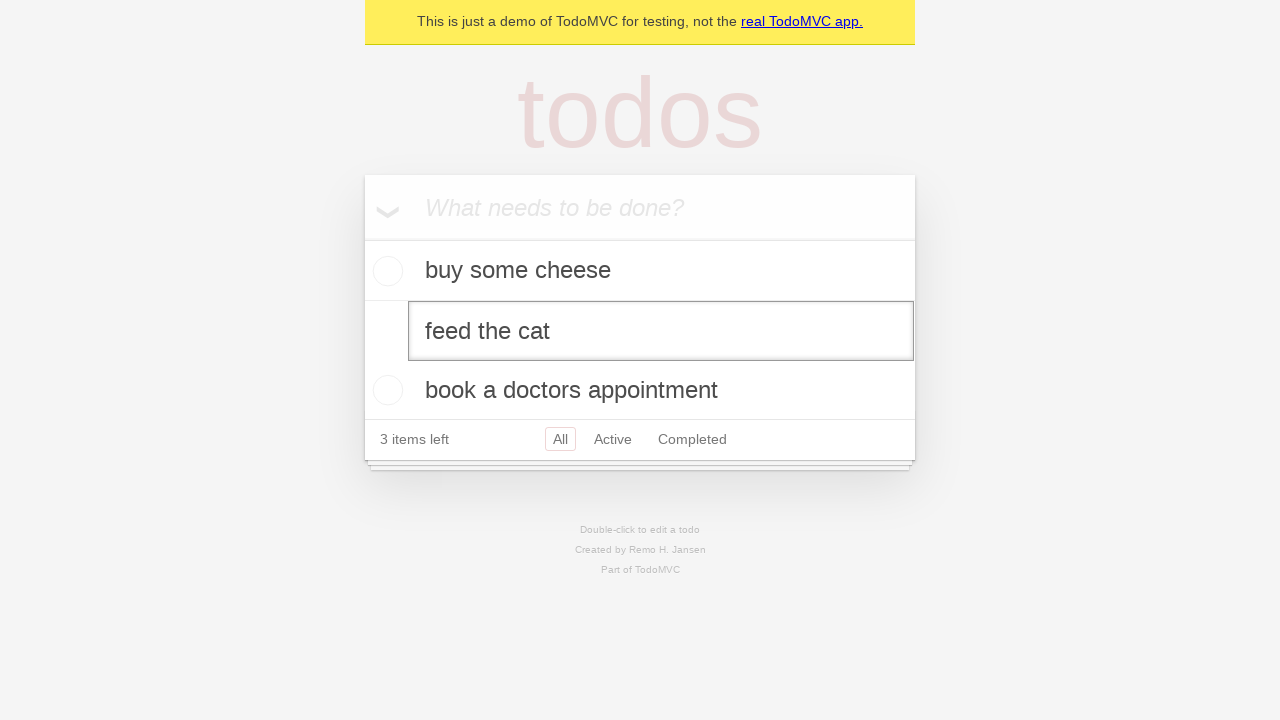

Filled edit field with '    buy some sausages    ' (with leading and trailing whitespace) on .todo-list li >> nth=1 >> .edit
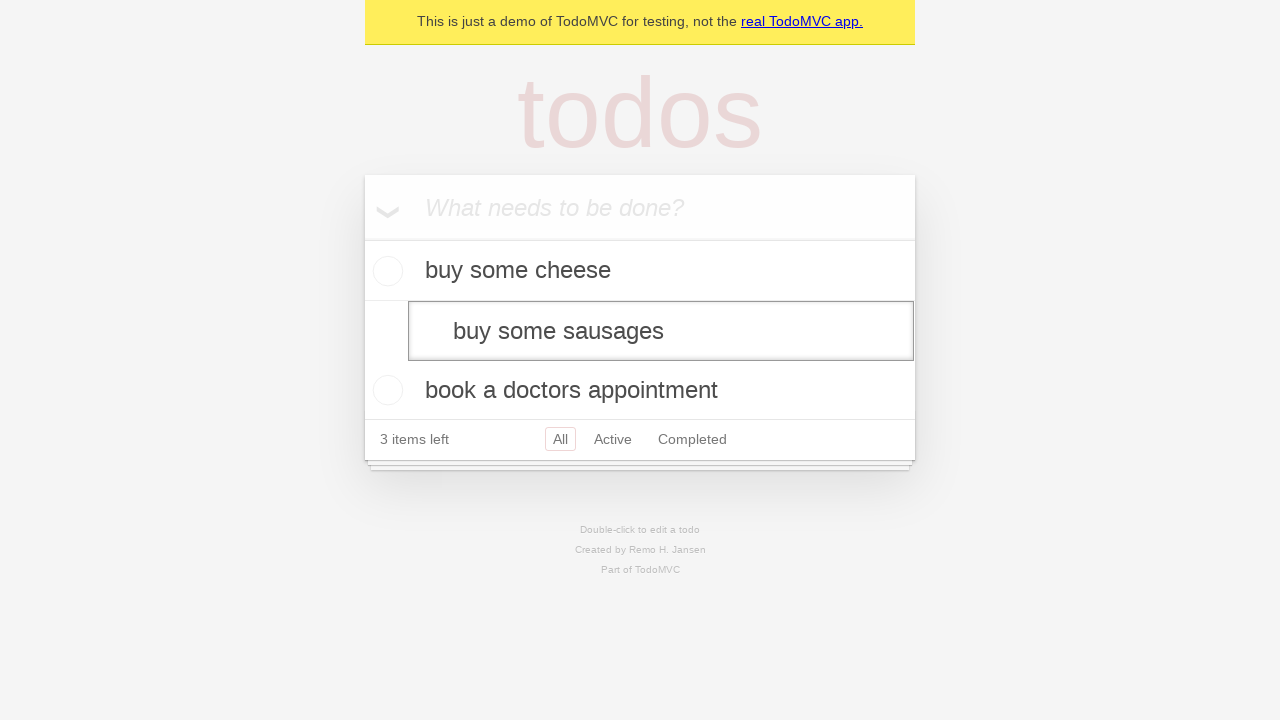

Pressed Enter to save edited todo with whitespace trimming on .todo-list li >> nth=1 >> .edit
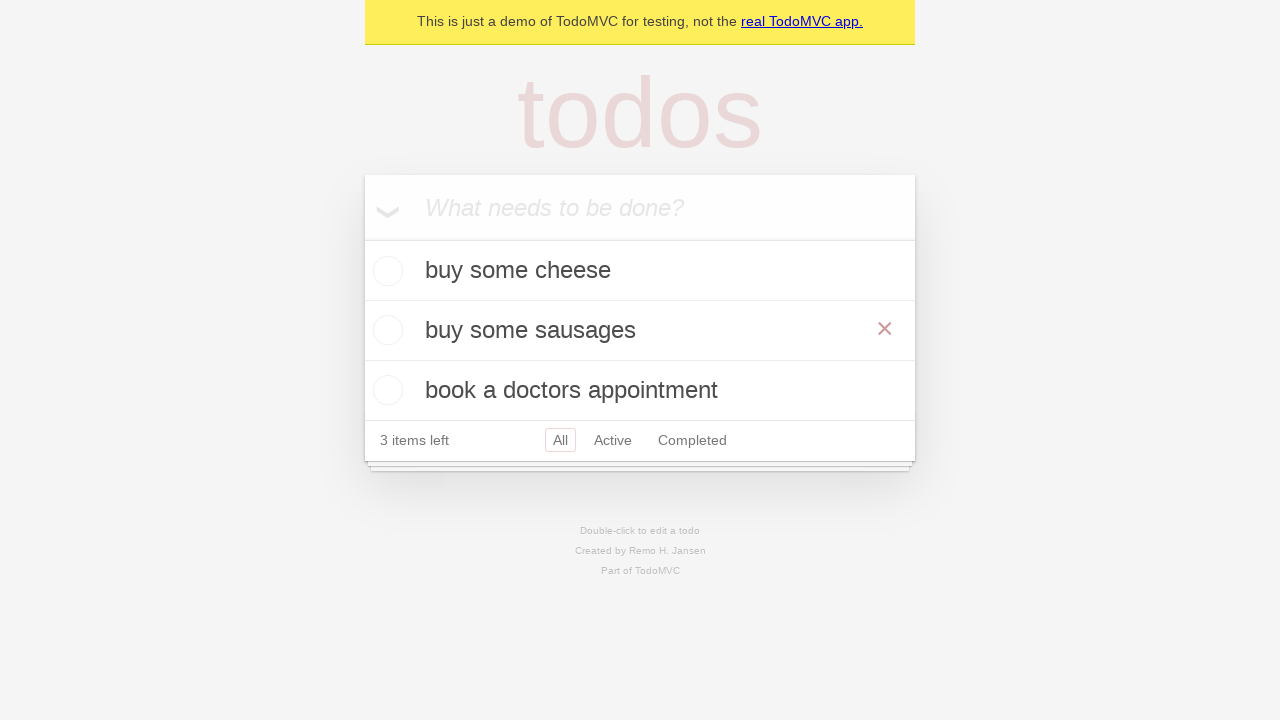

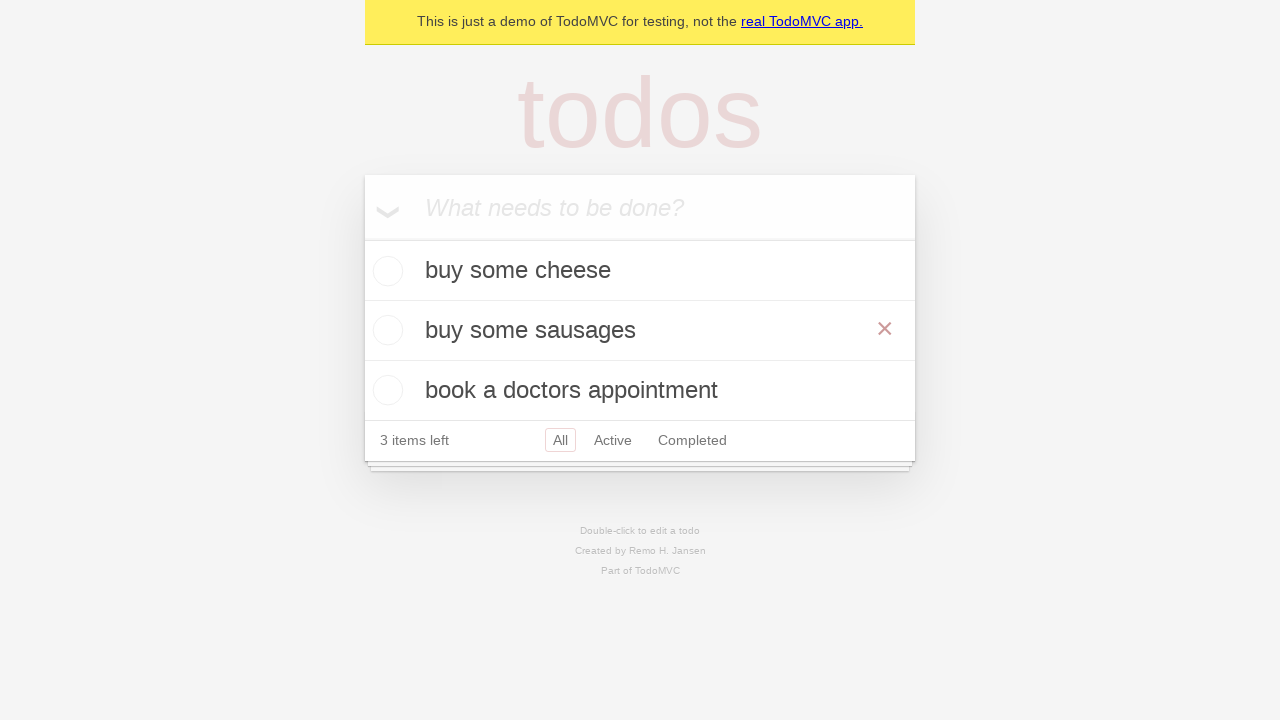